Tests the Playwright homepage by verifying the page title contains "Playwright", checking the "Get started" link has the correct href attribute, clicking it, and verifying navigation to the intro page.

Starting URL: https://playwright.dev

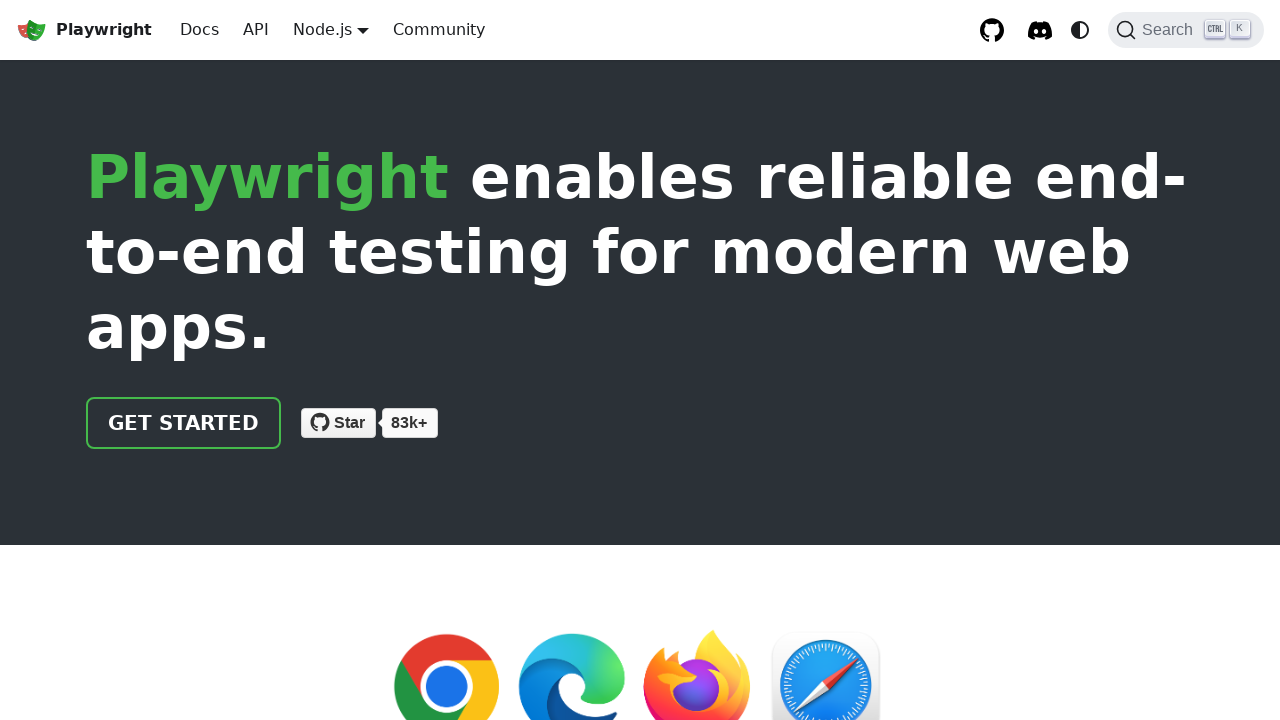

Verified page title contains 'Playwright'
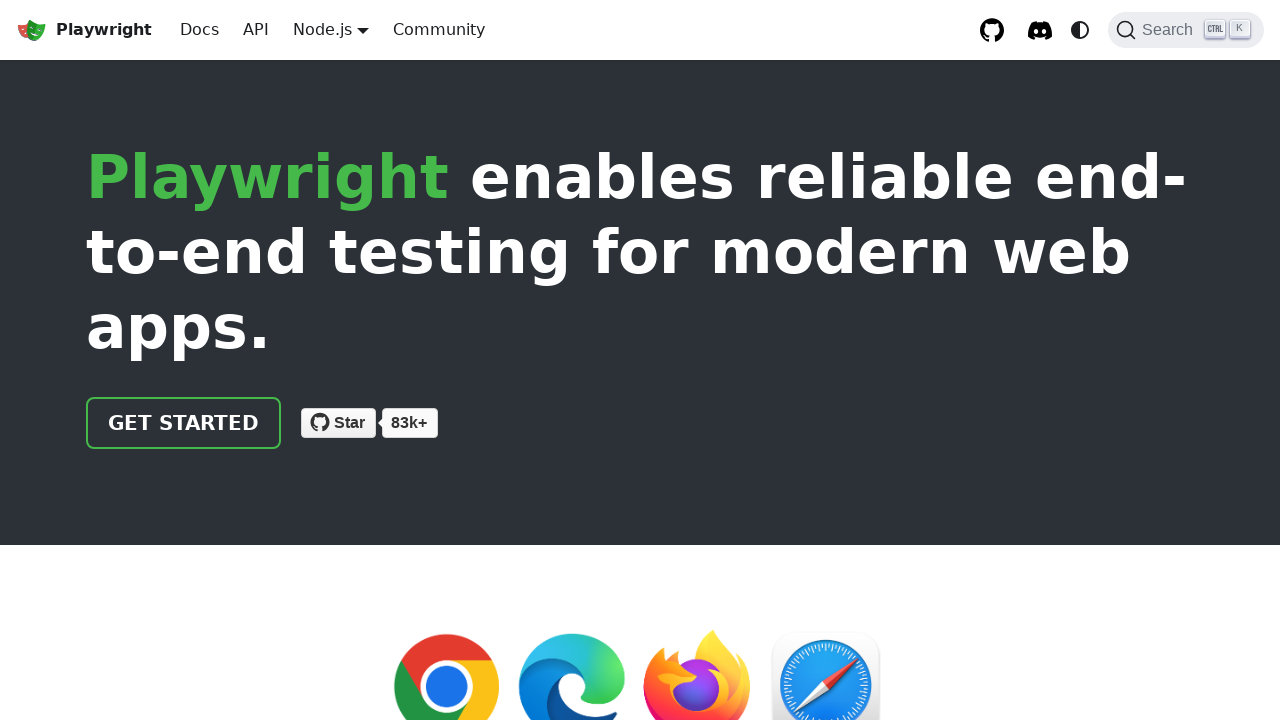

Located the 'Get started' link
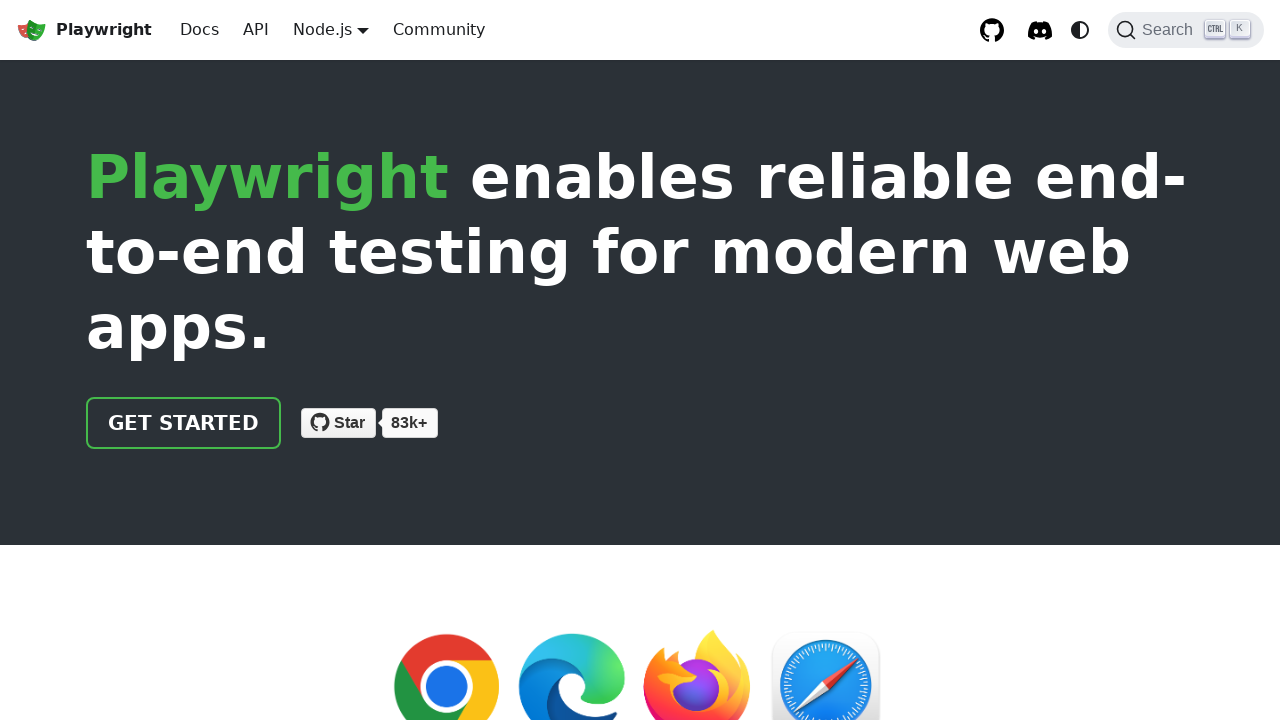

Verified 'Get started' link has correct href attribute '/docs/intro'
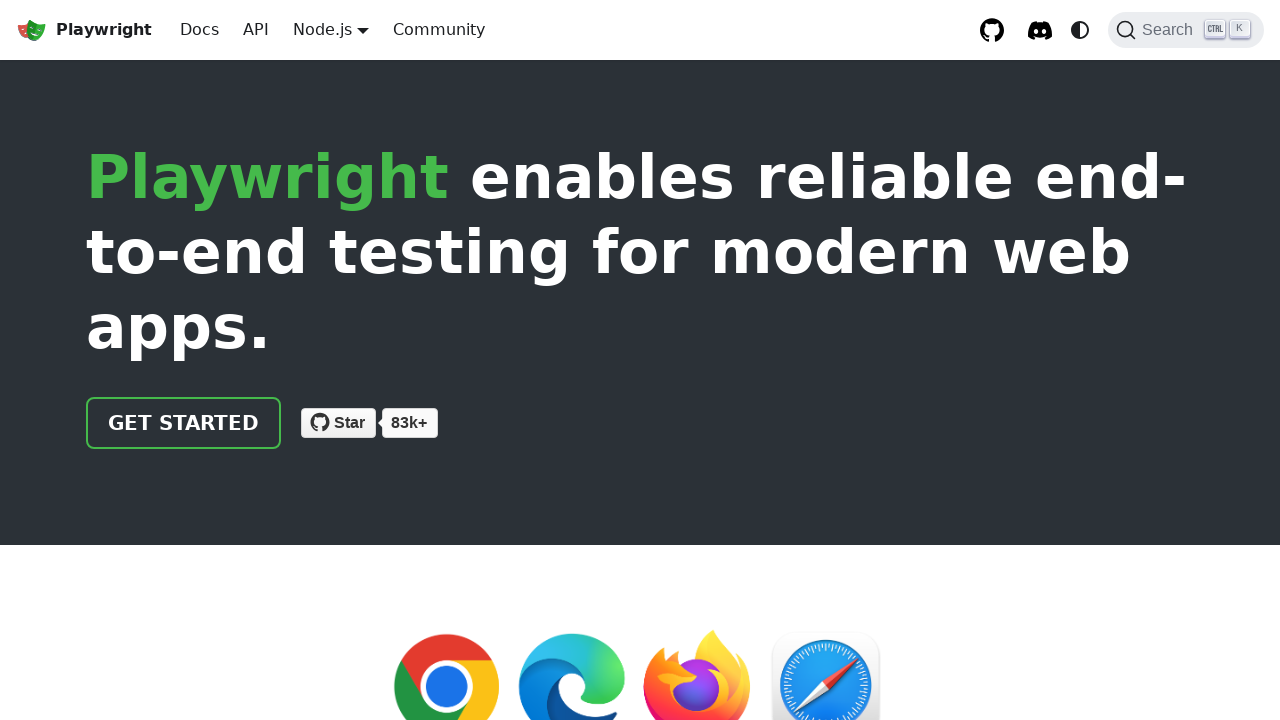

Clicked the 'Get started' link at (184, 423) on internal:role=link[name="Get started"i]
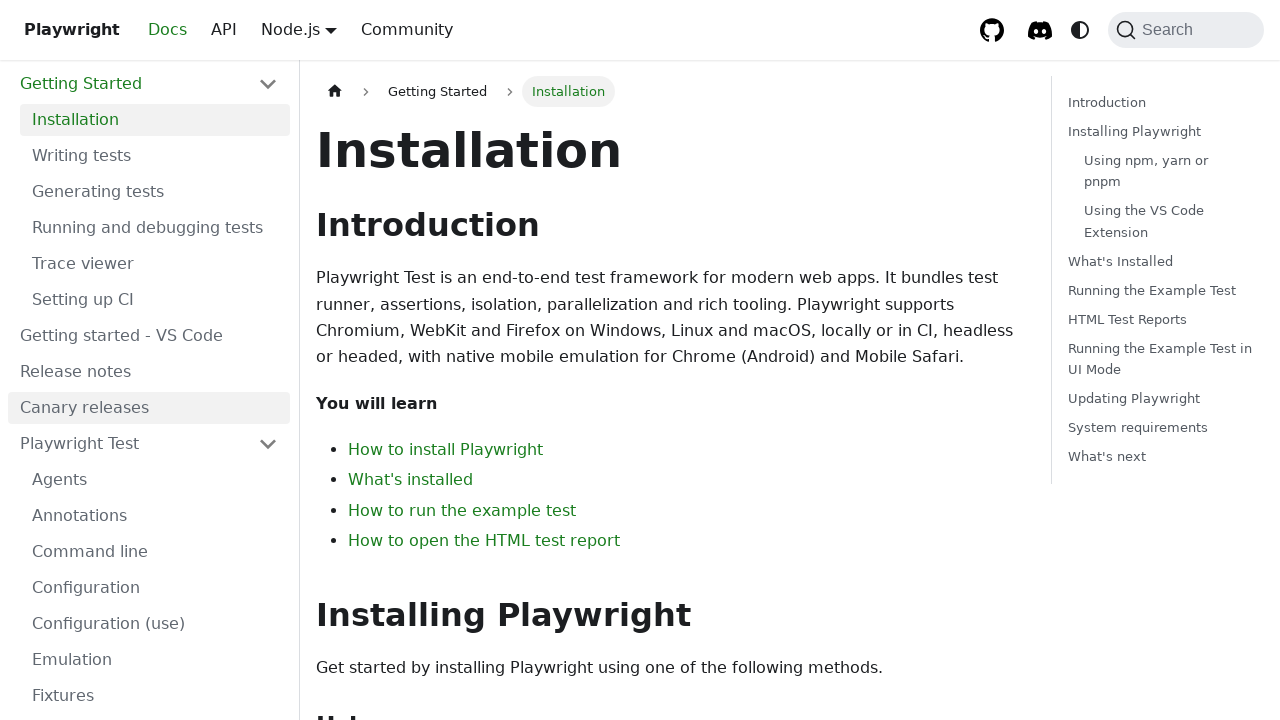

Verified navigation to intro page with URL containing 'intro'
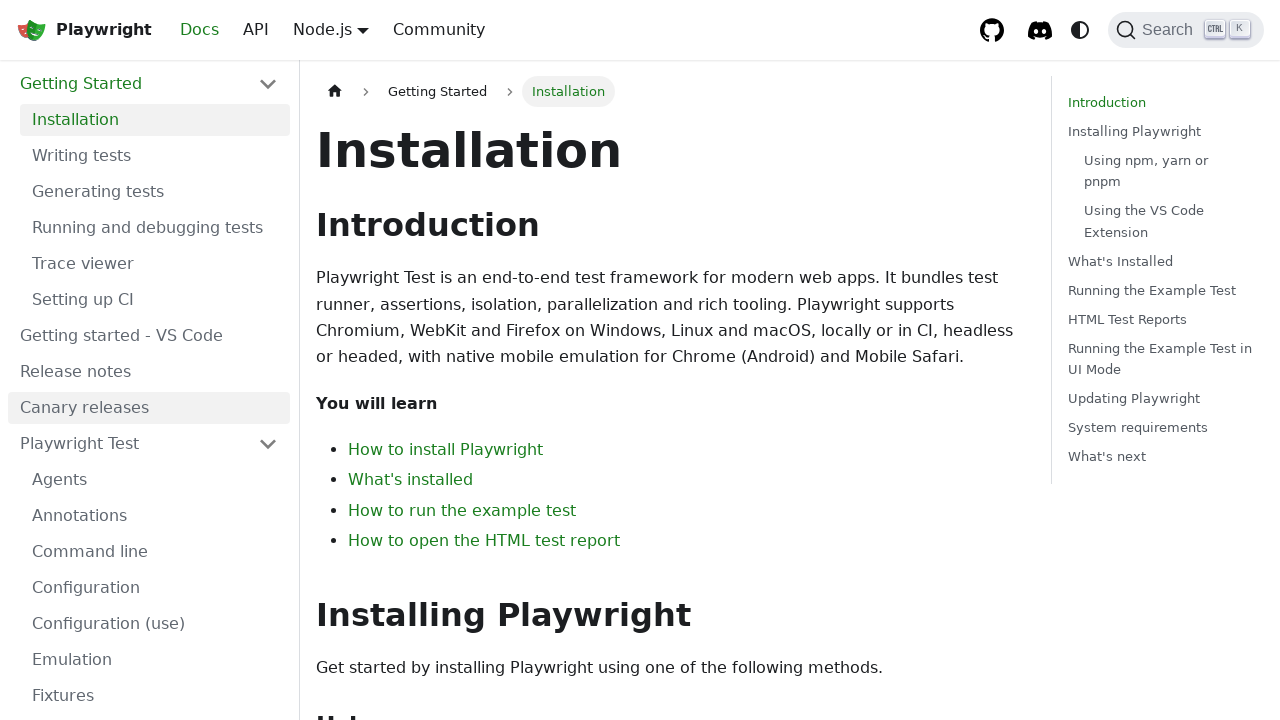

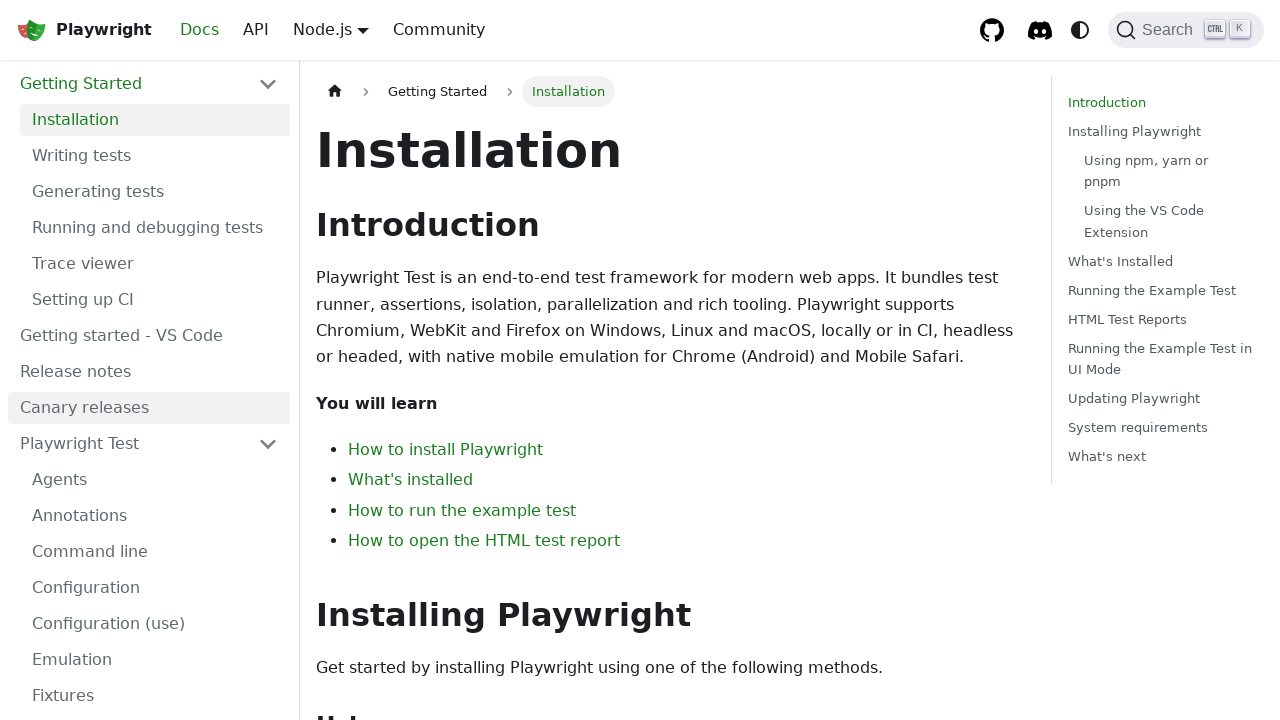